Tests iframe handling by switching to a frame using a web element locator and then filling a text input field inside the frame with a value.

Starting URL: https://demo.automationtesting.in/Frames.html

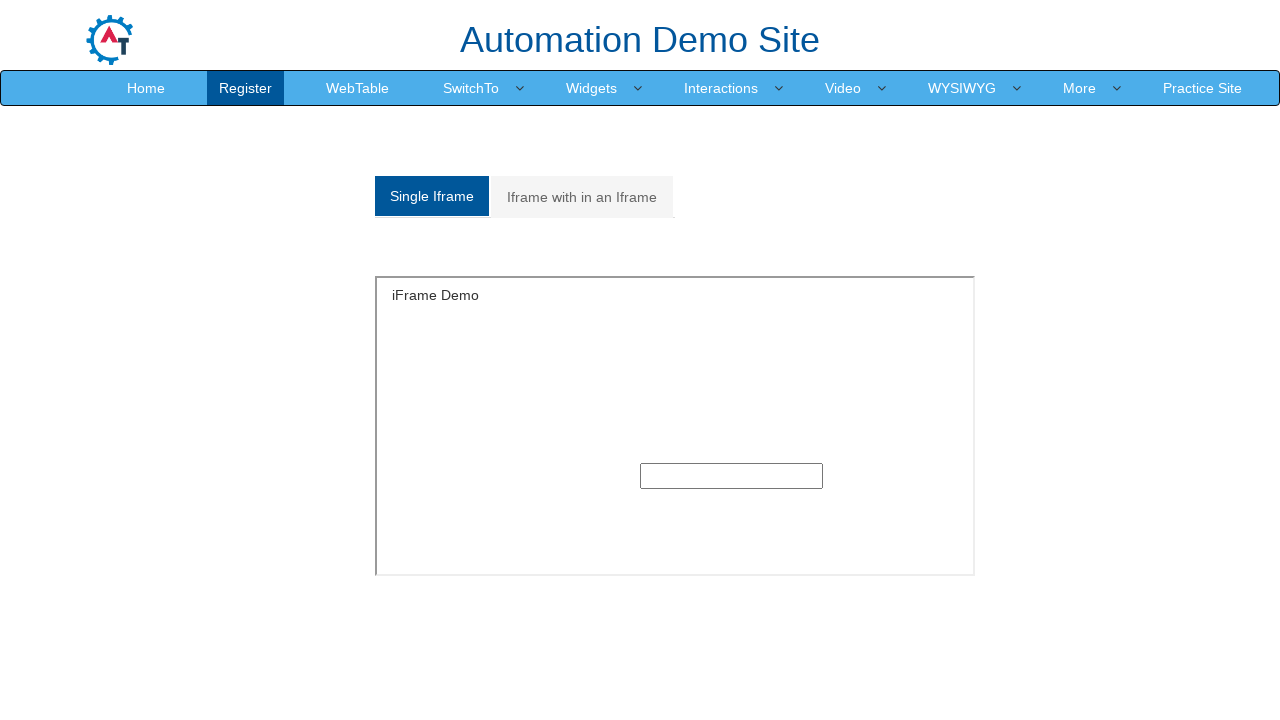

Located iframe element with name 'SingleFrame'
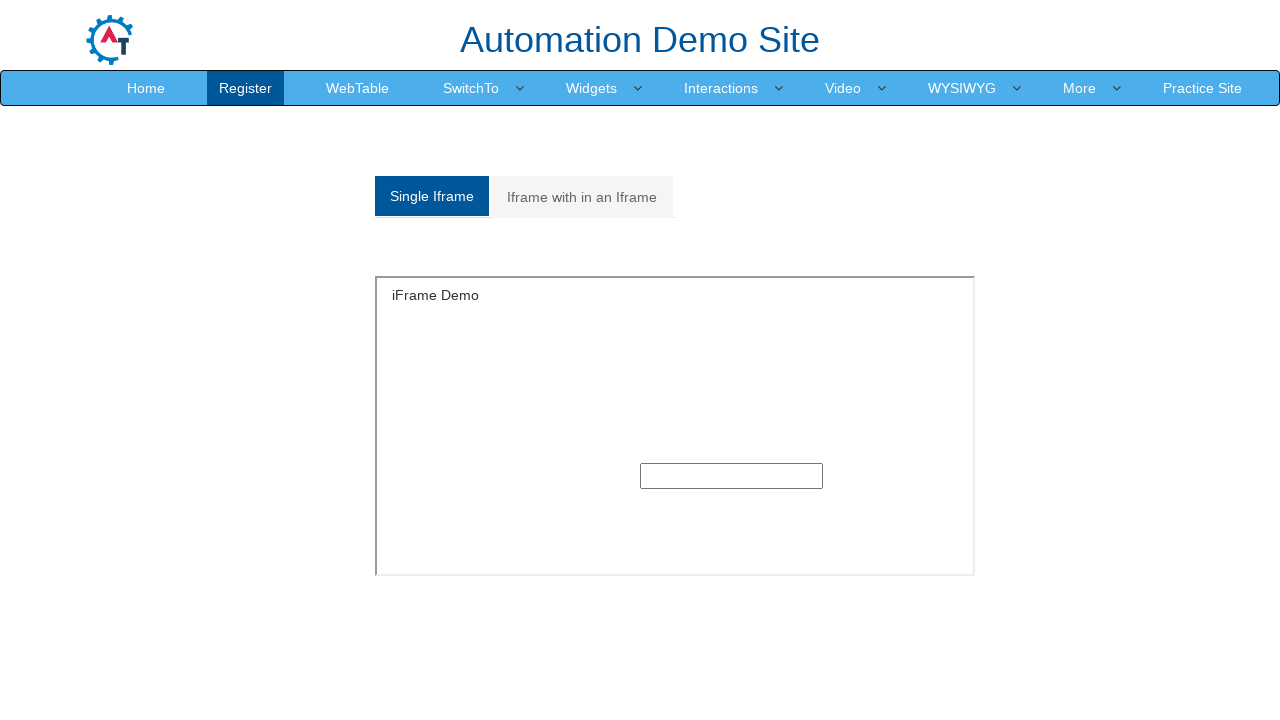

Filled text input field inside iframe with 'asrith' on iframe[name='SingleFrame'] >> internal:control=enter-frame >> input[type='text']
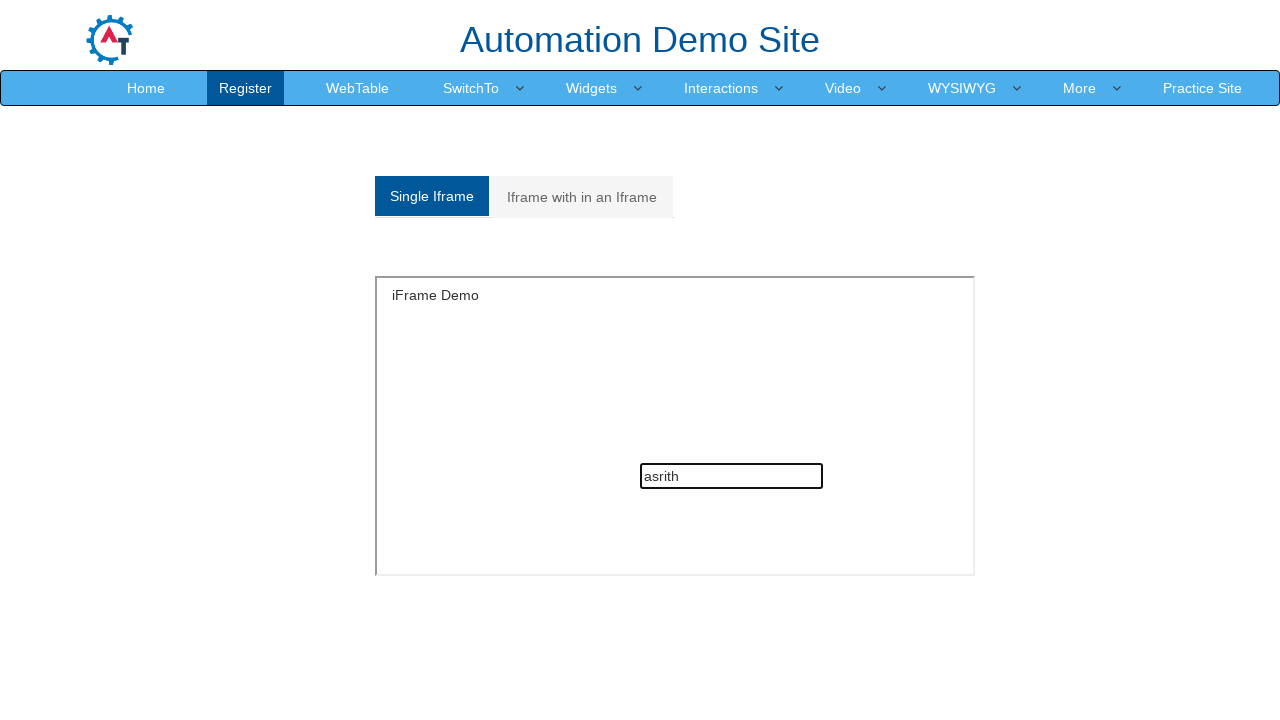

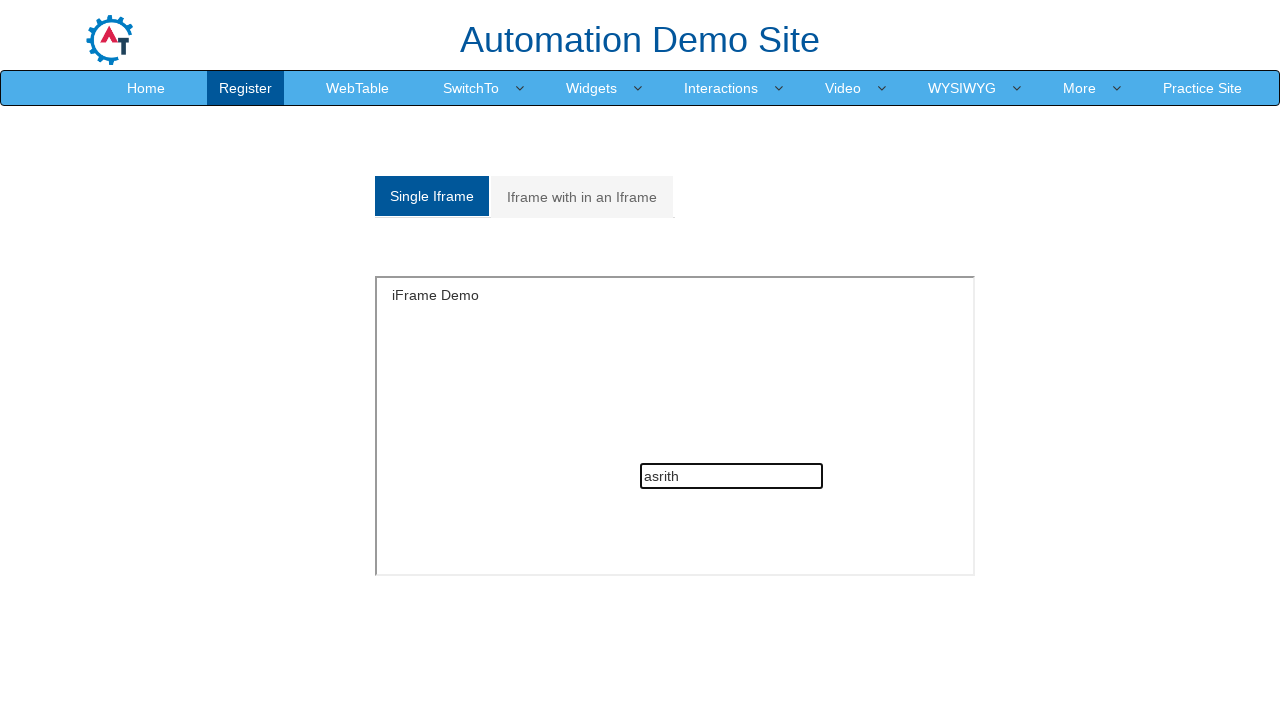